Tests activating a single completed task by clicking its toggle checkbox

Starting URL: https://todomvc4tasj.herokuapp.com/

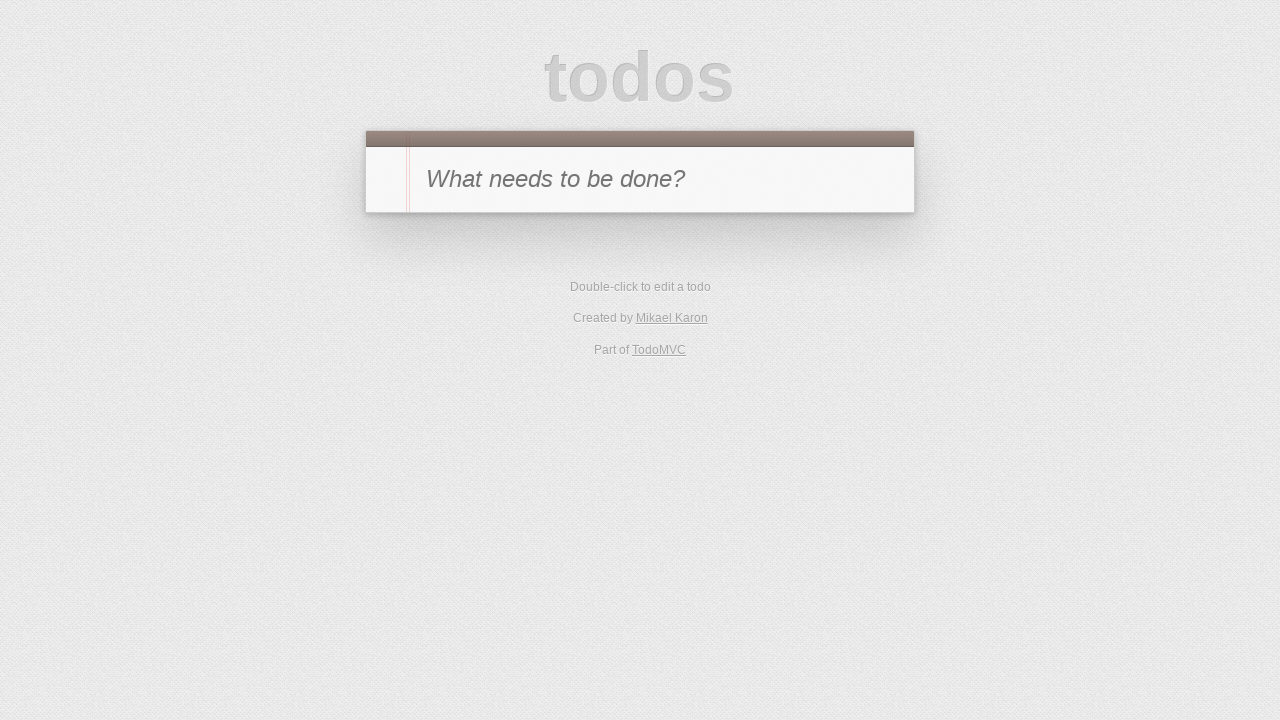

Set up two completed tasks in localStorage
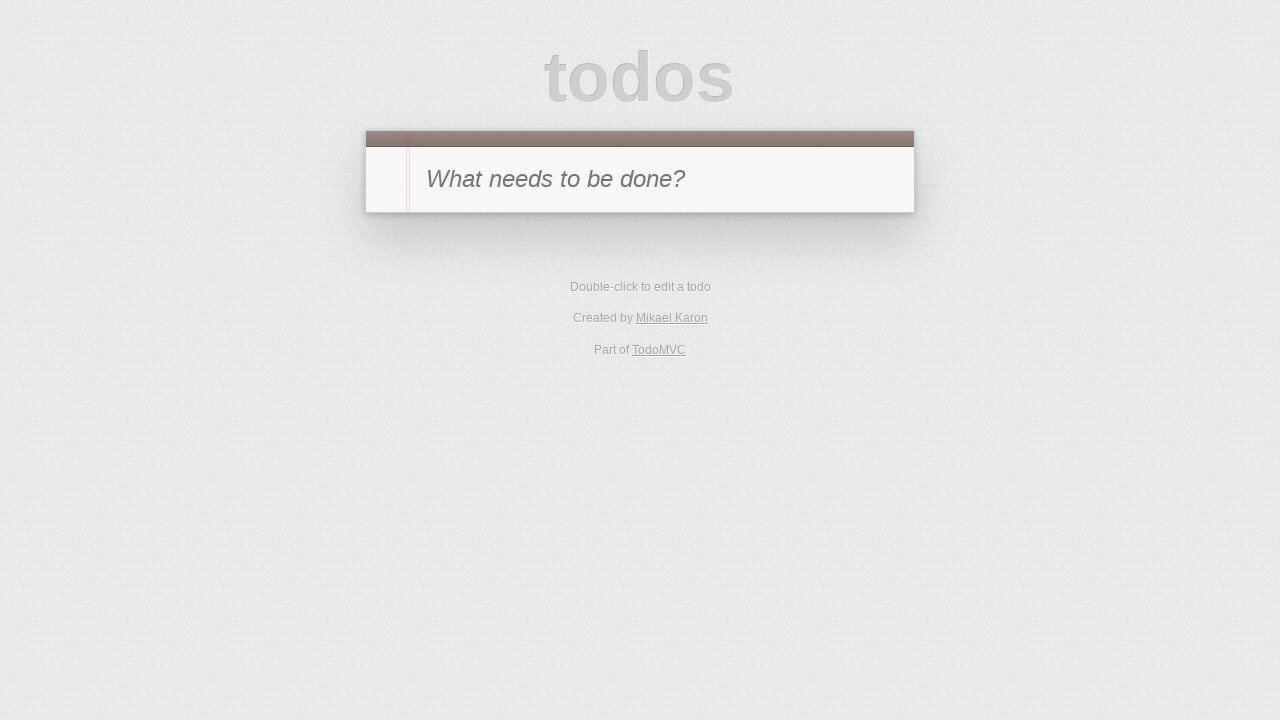

Reloaded page to load tasks from localStorage
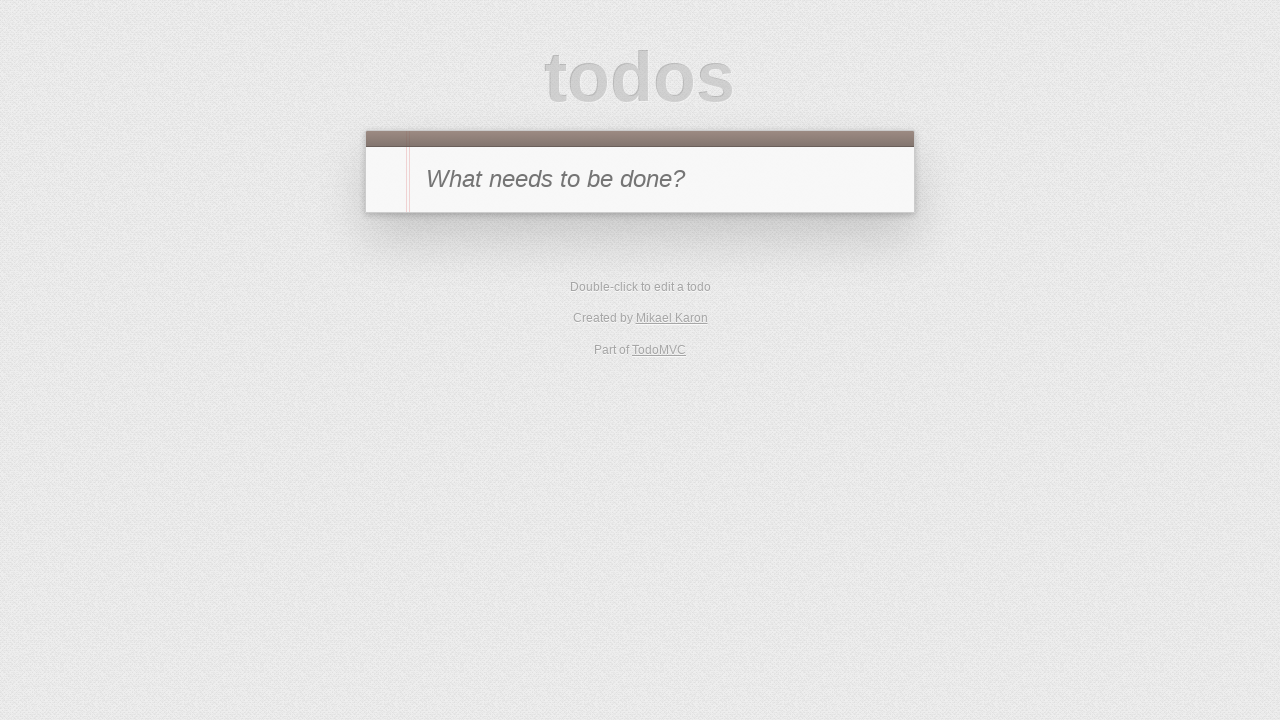

Clicked toggle checkbox on task 'a' to activate it at (386, 242) on #todo-list li >> internal:has-text="a"i >> .toggle
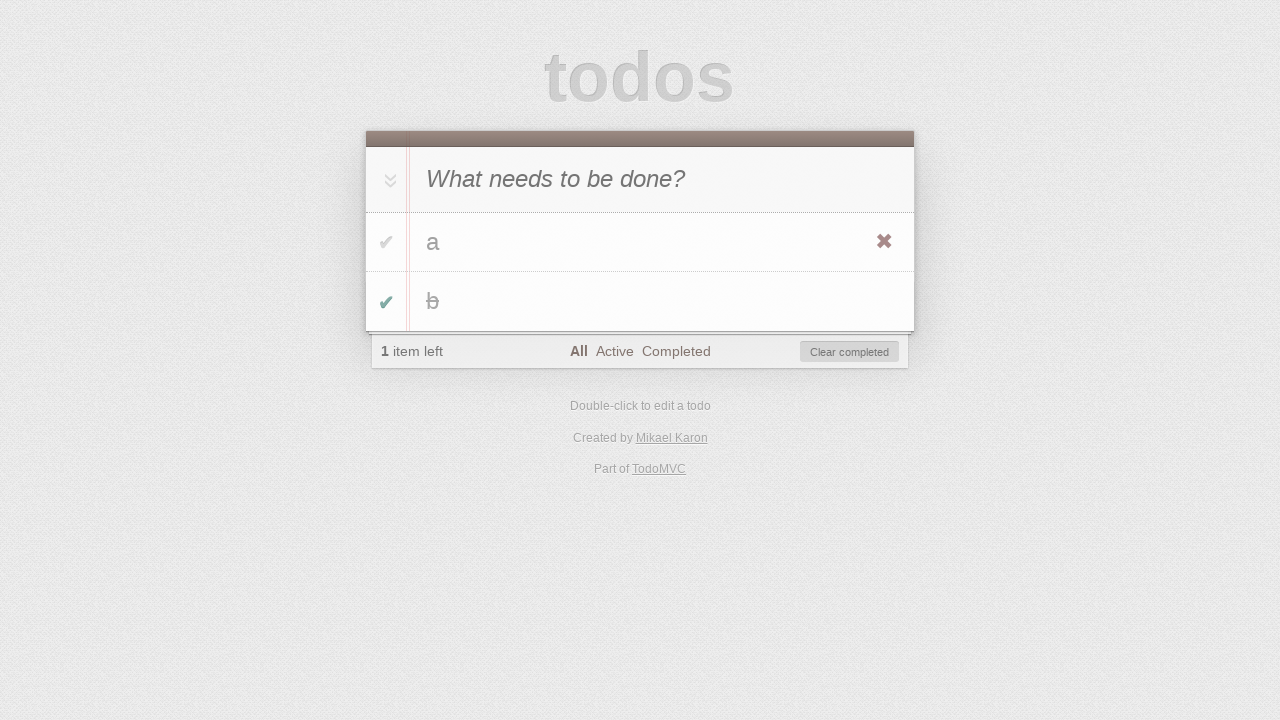

Verified that items left count is 1
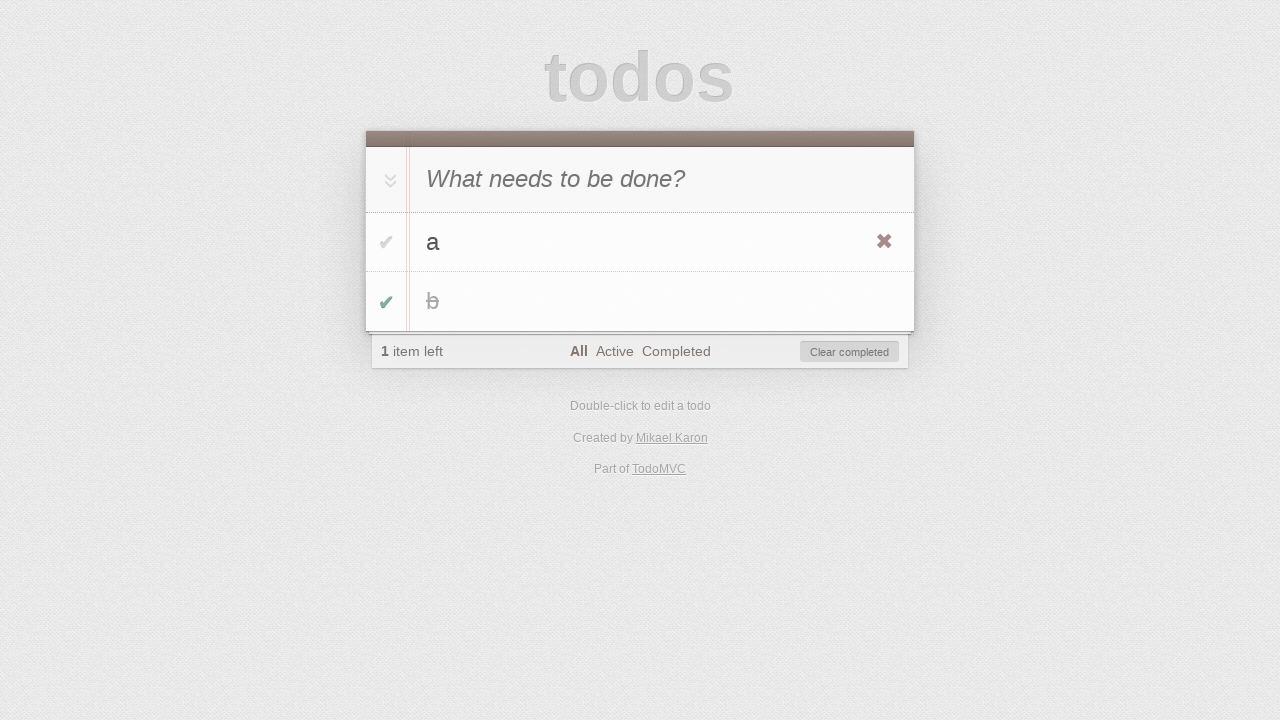

Clicked Active filter at (614, 351) on text=Active
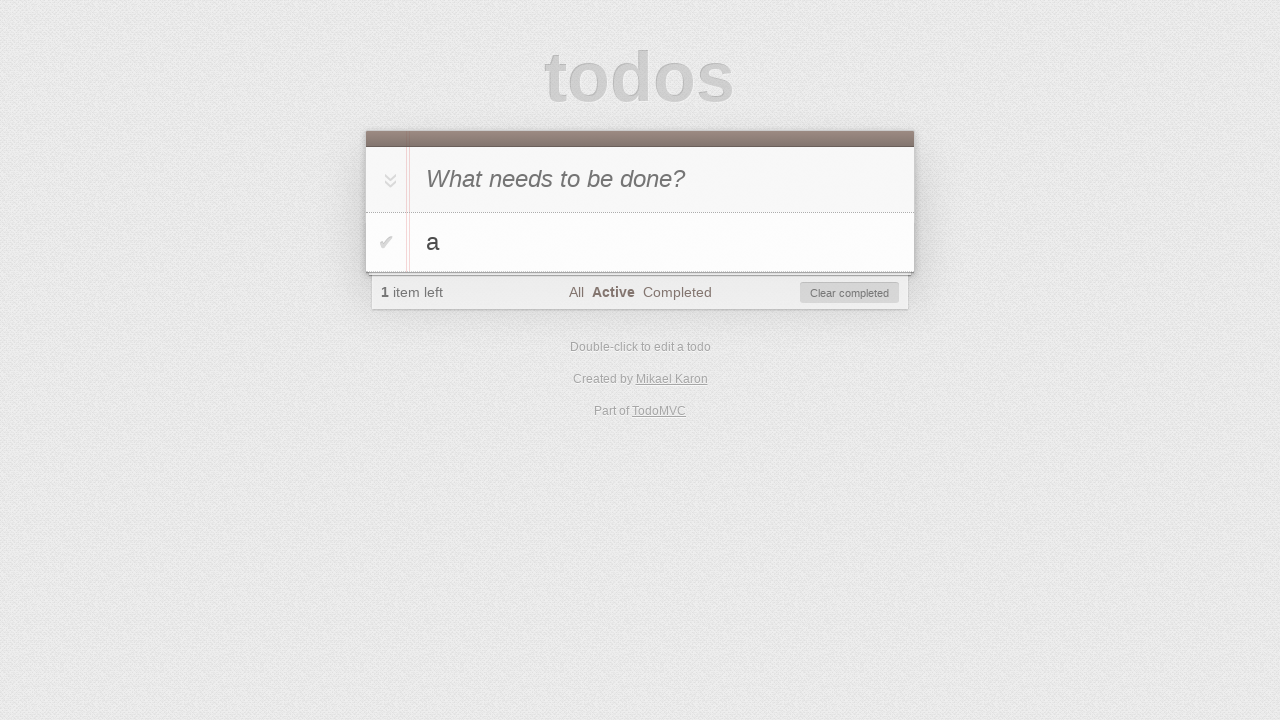

Verified that only one active task is visible in the Active filter
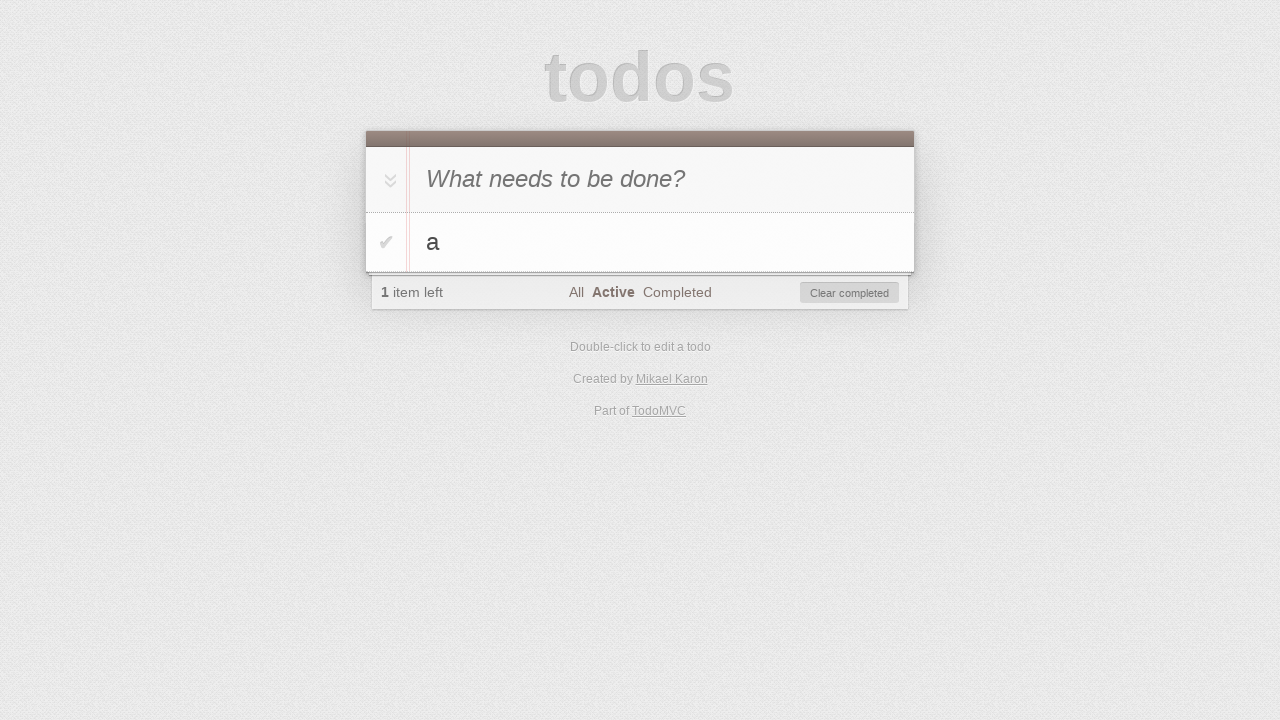

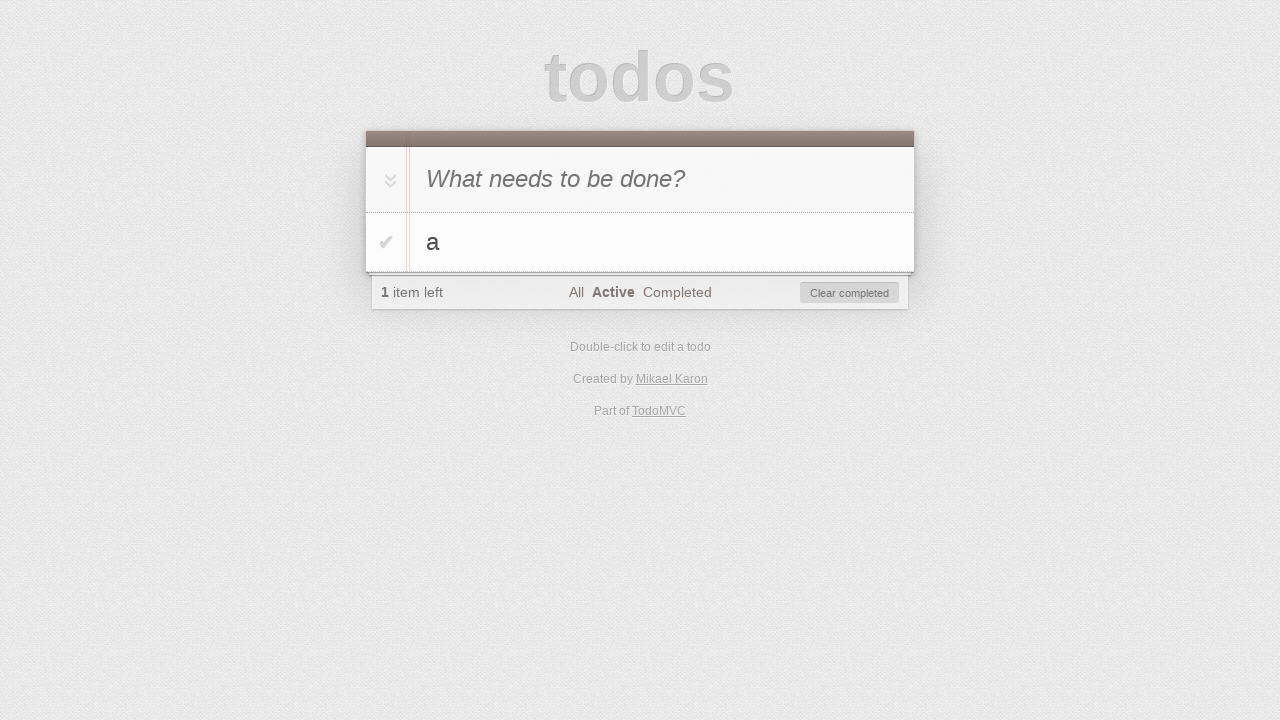